Tests opening footer links in new tabs and switching between them to verify page titles

Starting URL: https://www.rahulshettyacademy.com/AutomationPractice/

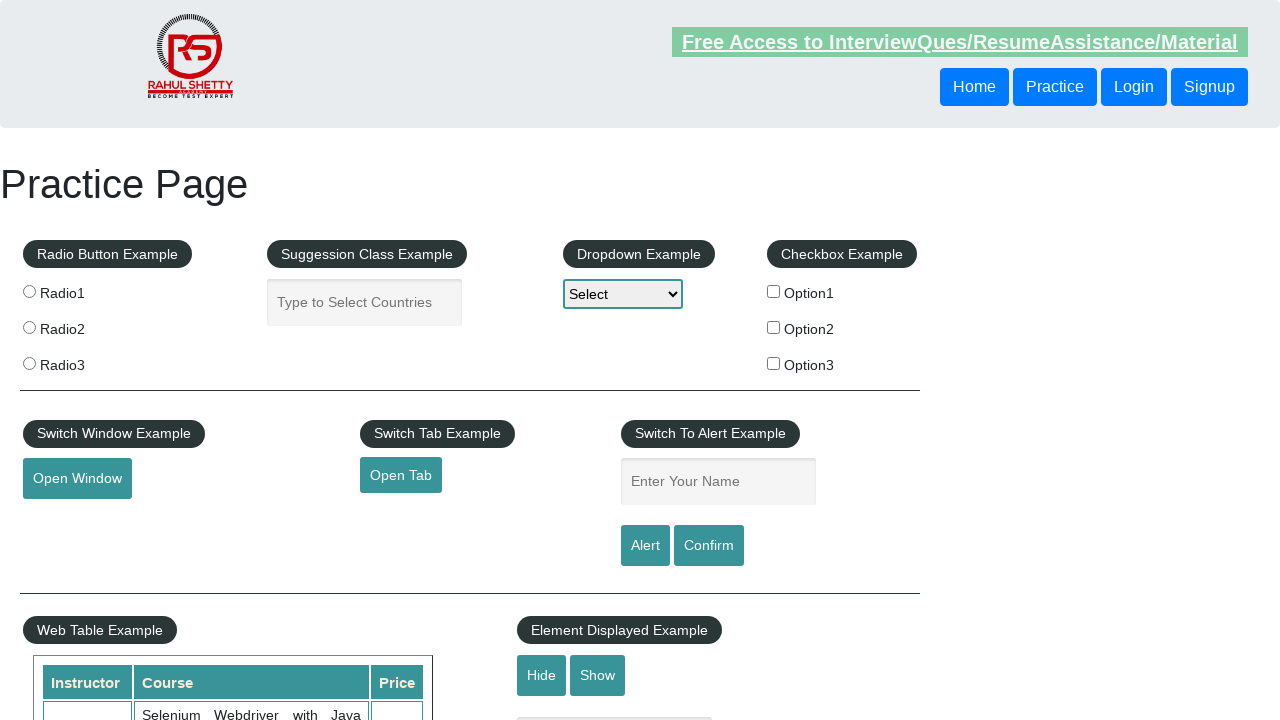

Counted all links on page
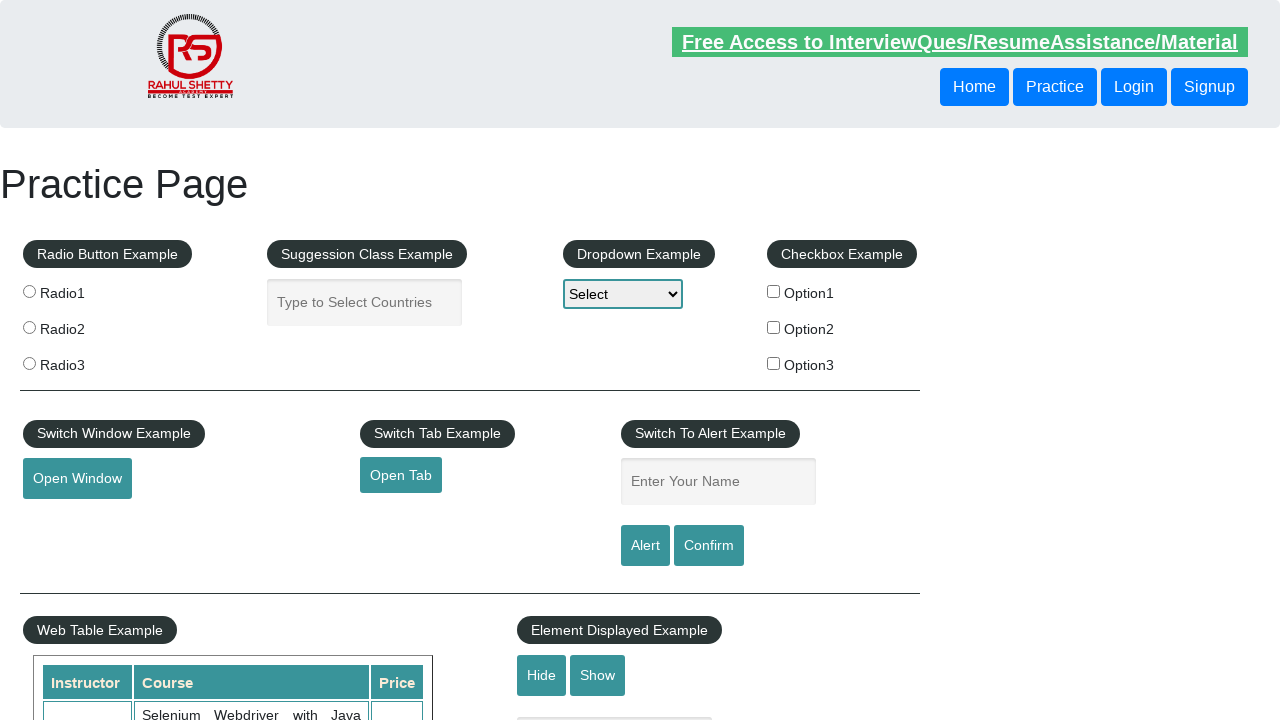

Located footer section
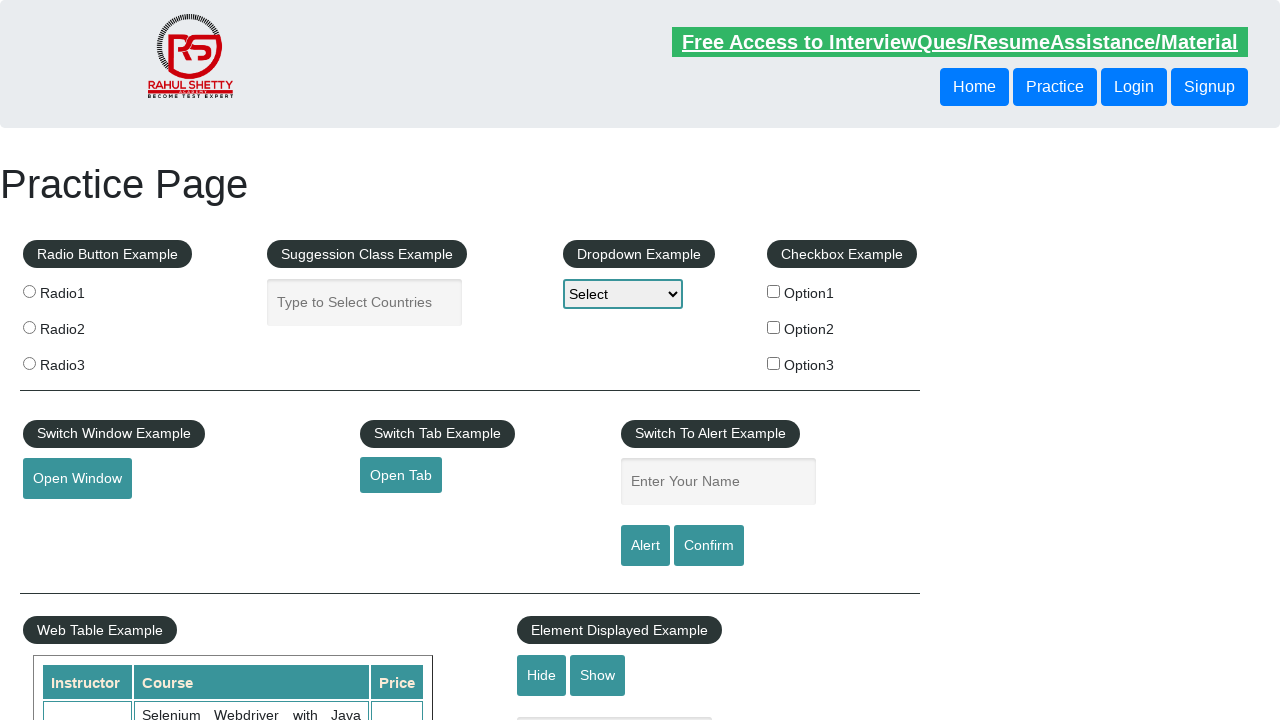

Counted links in footer section
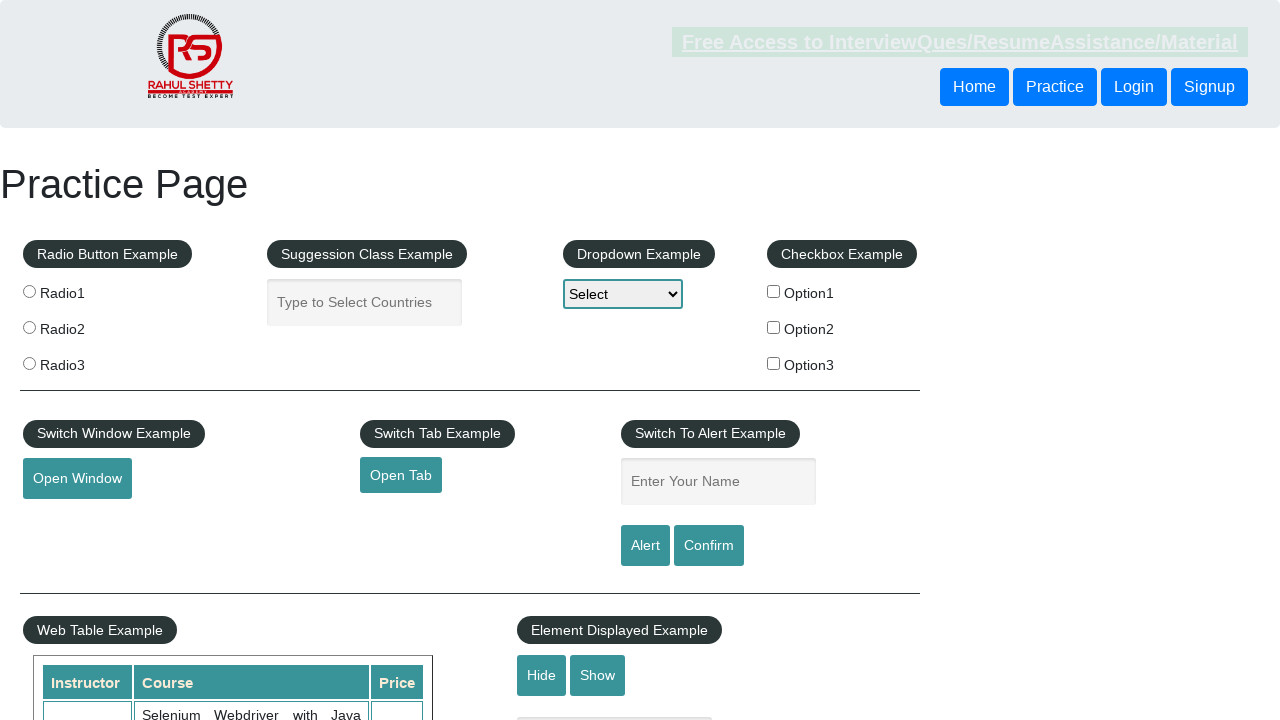

Located first column of footer
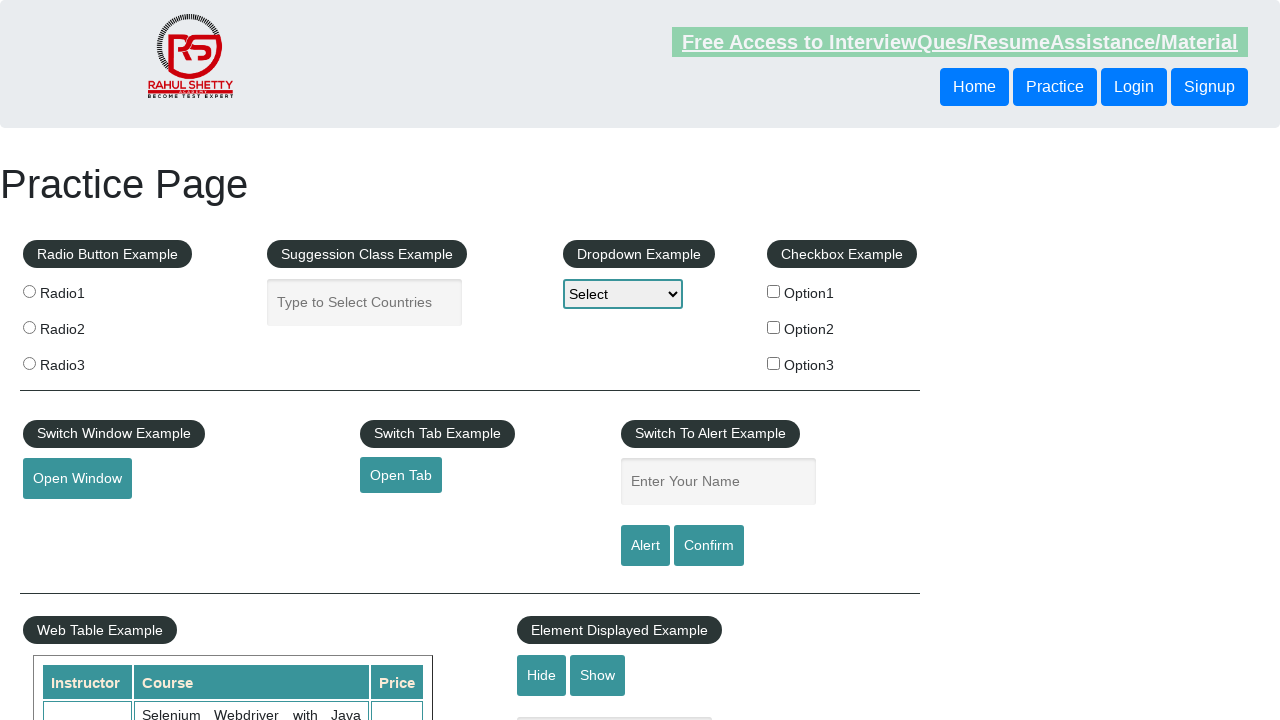

Counted links in first footer column
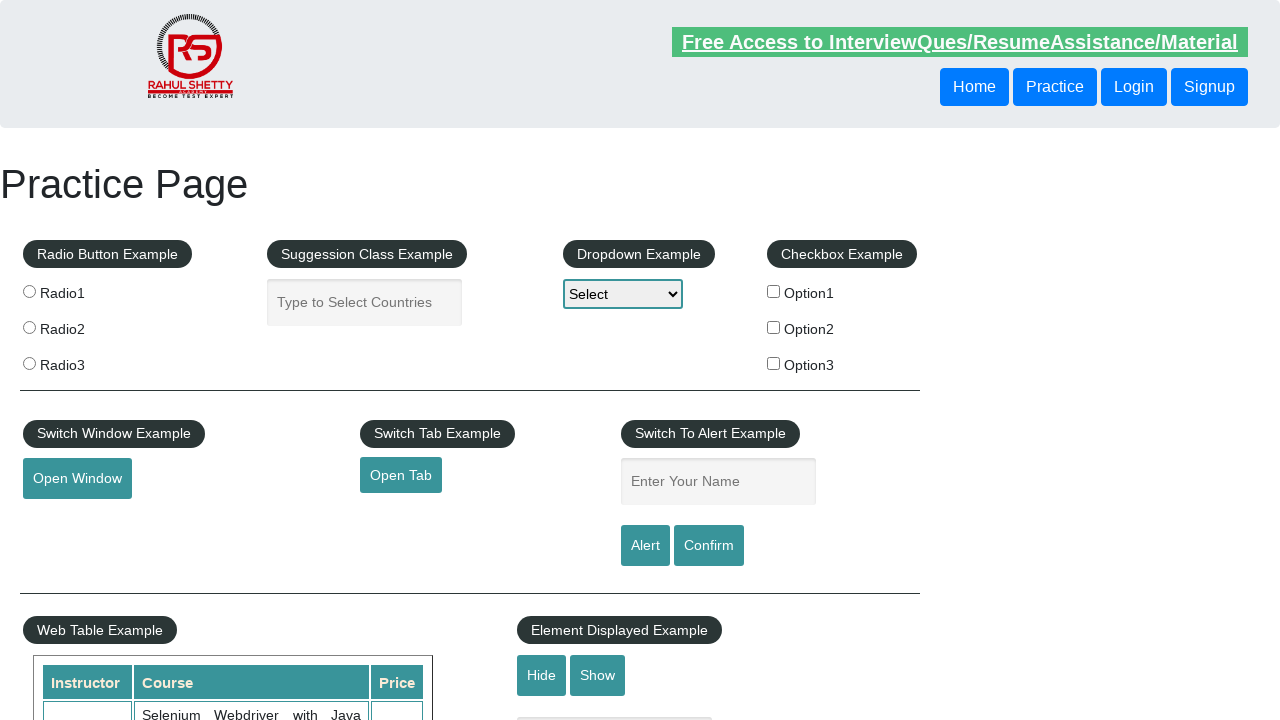

Retrieved all open pages from context
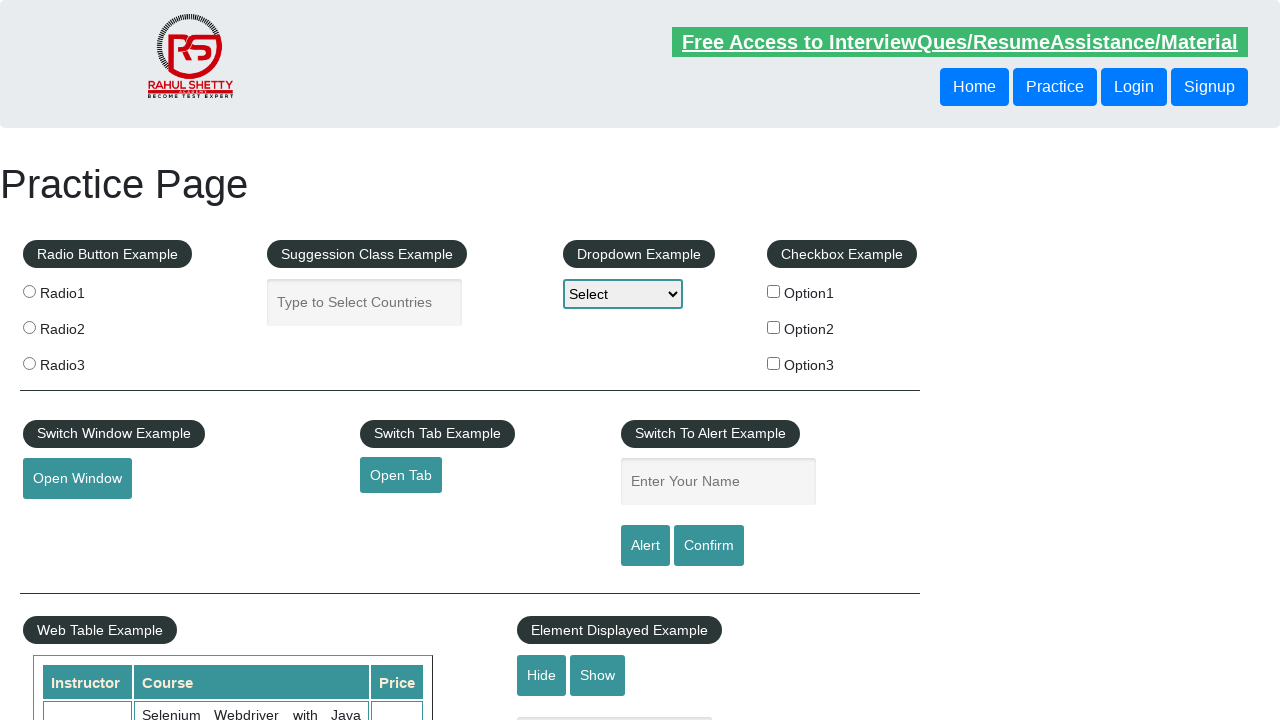

Verified page title: Practice Page
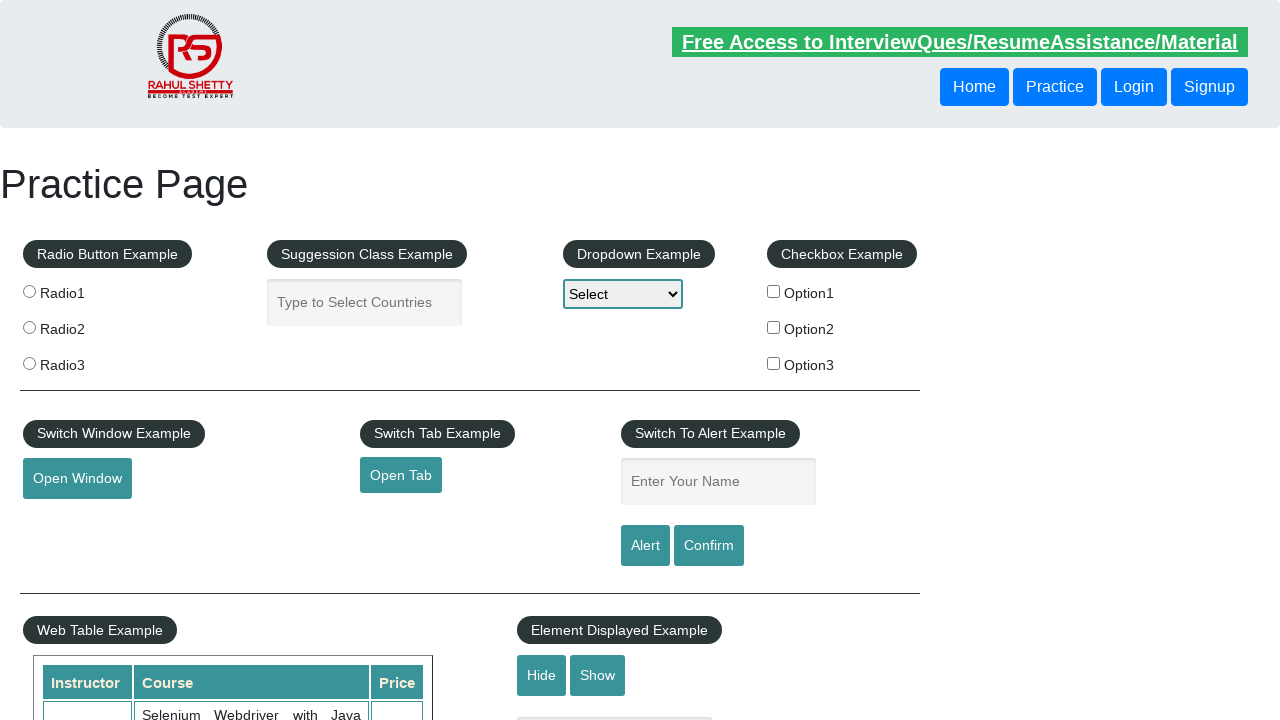

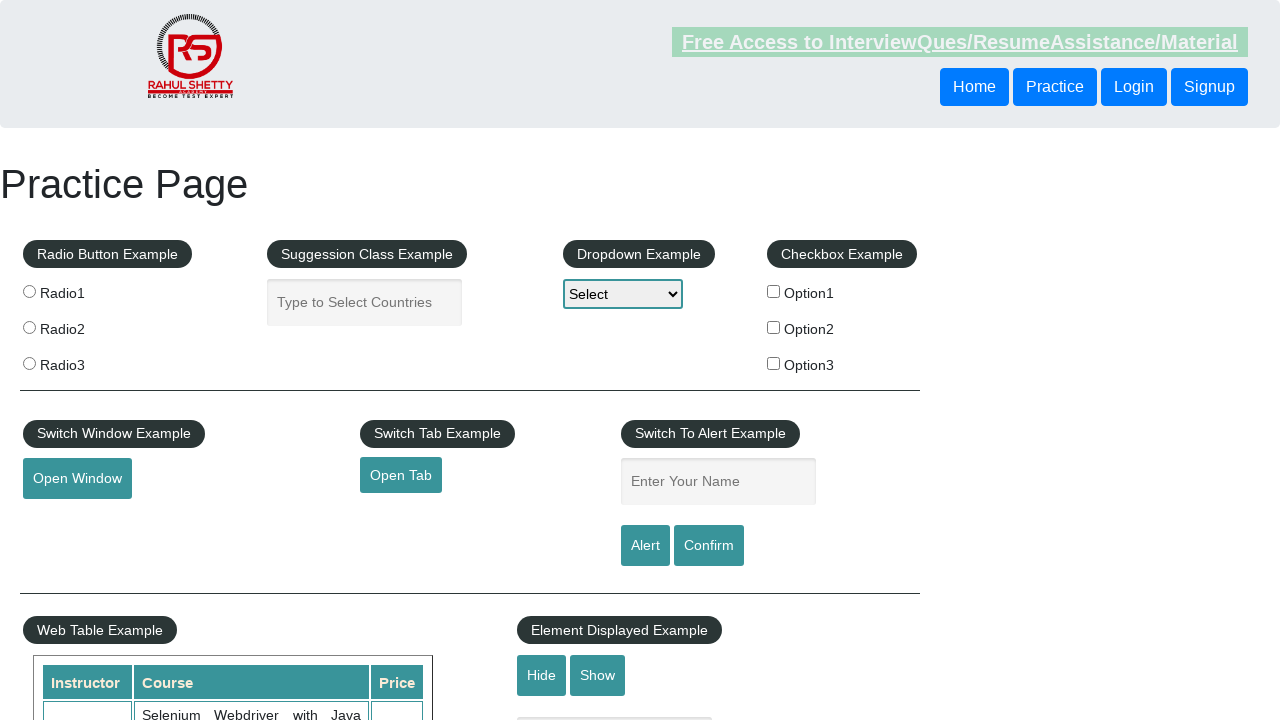